Tests iframe interaction by accessing content within an iframe and modifying the heading text.

Starting URL: https://demoqa.com/frames

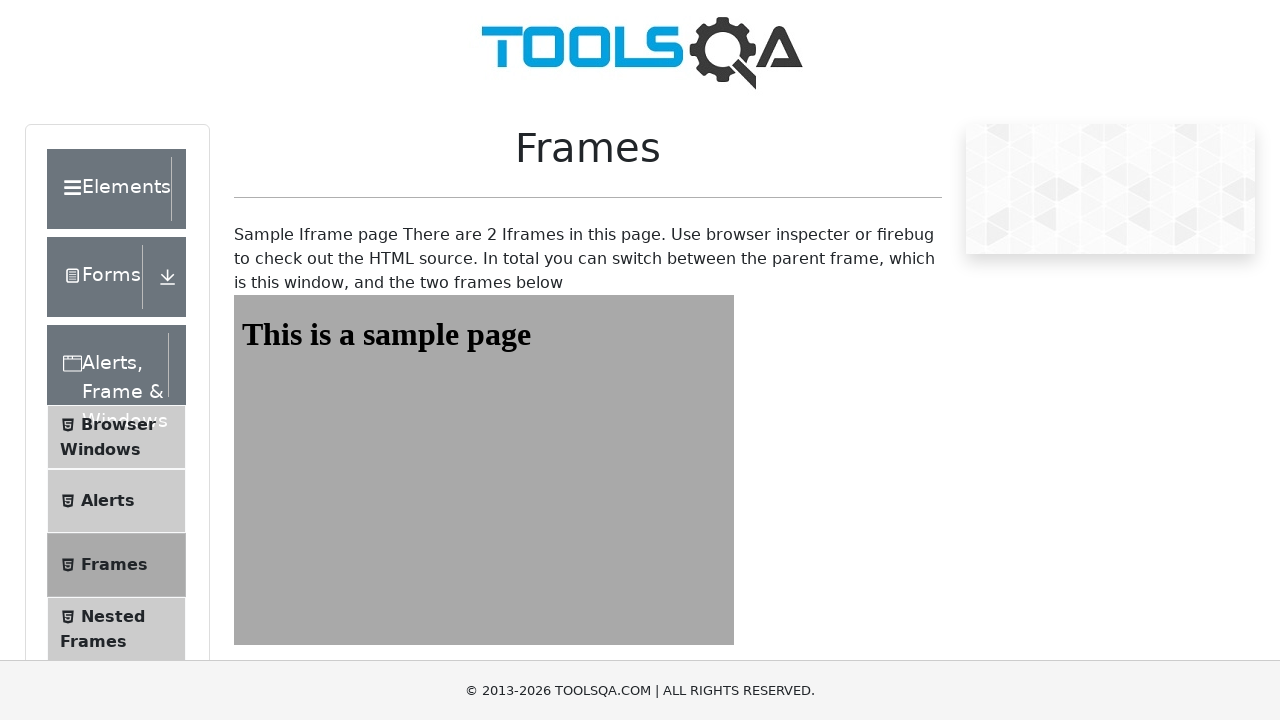

Navigated to https://demoqa.com/frames
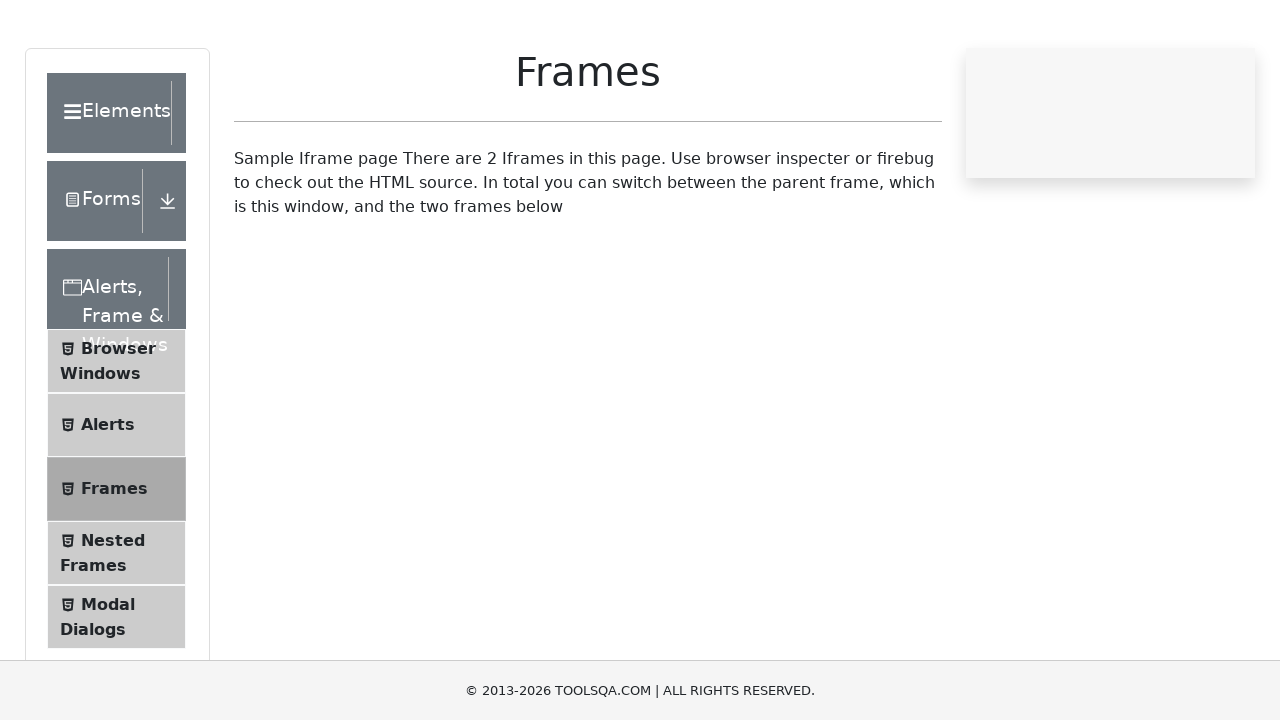

Located iframe with id 'frame1' and got its content frame
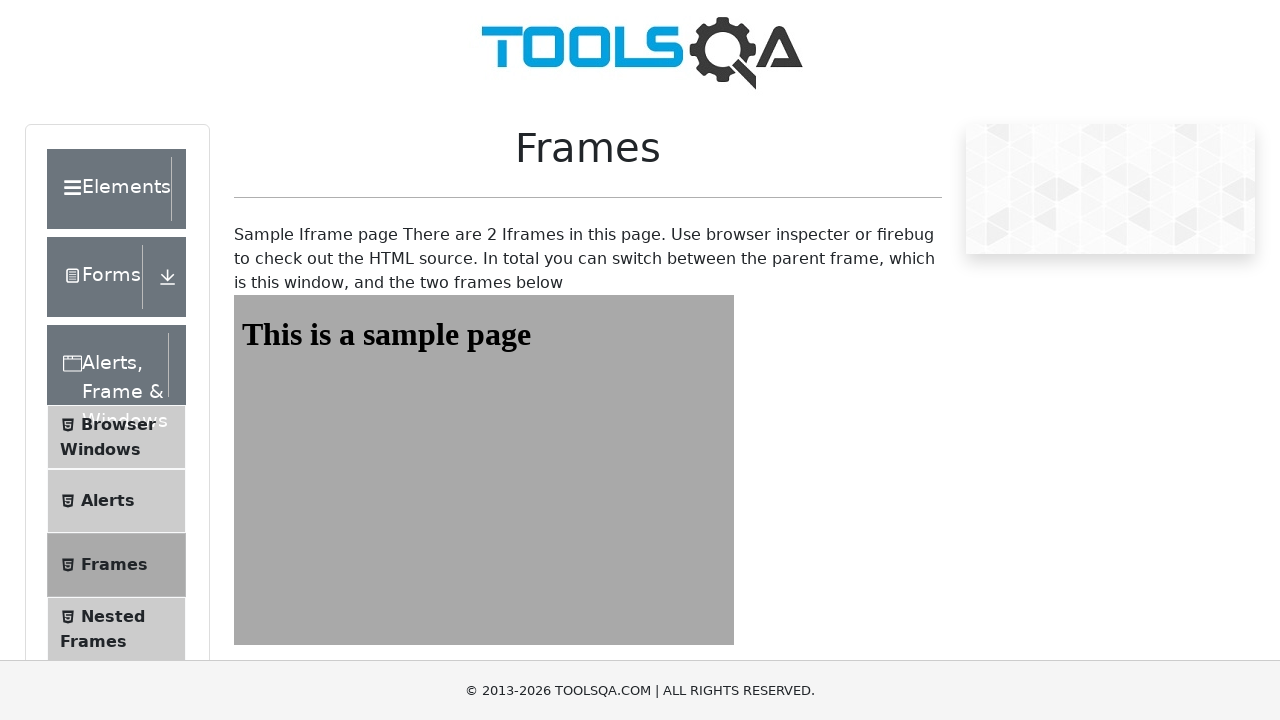

Modified heading text within iframe to 'TEST'
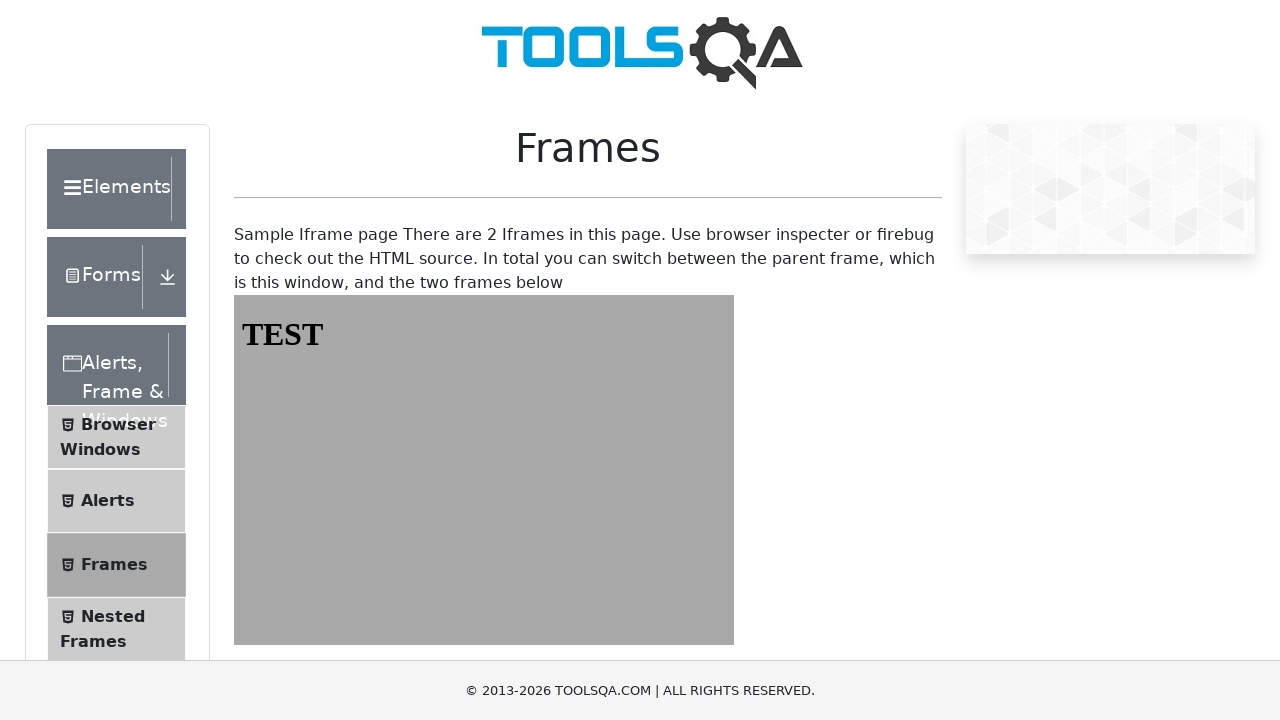

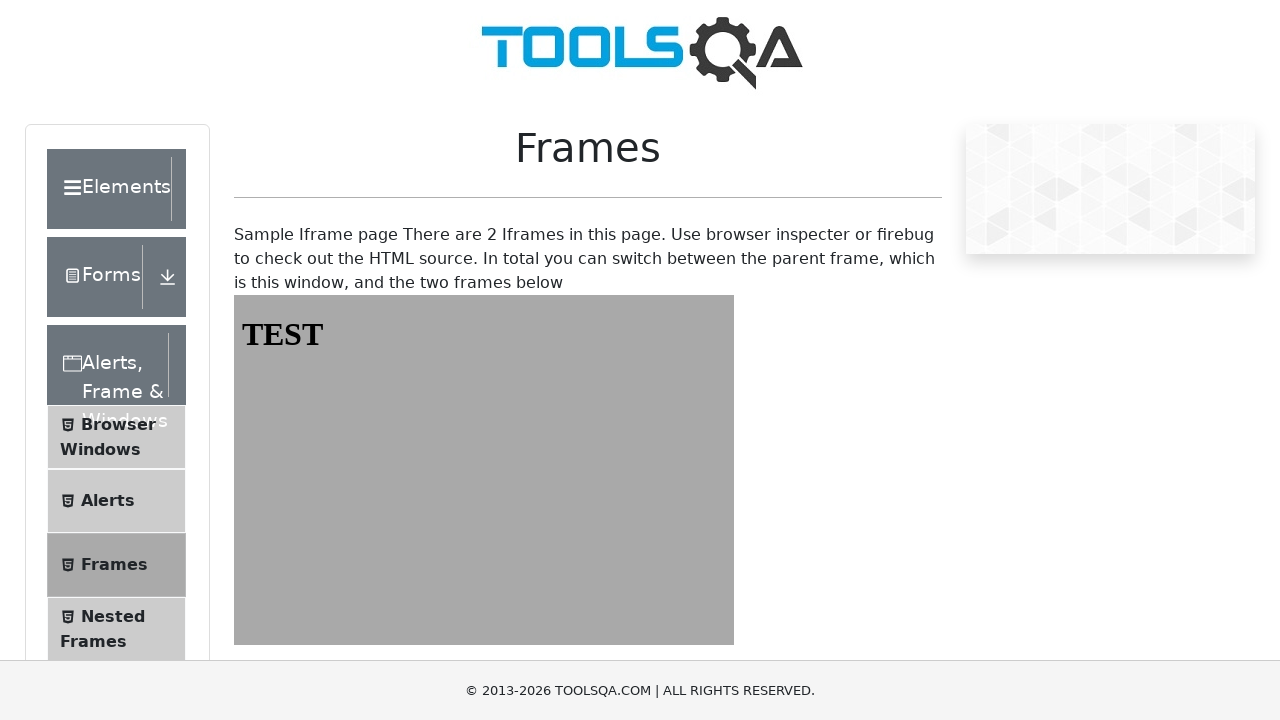